Fills the email field in the practice form

Starting URL: https://demoqa.com/automation-practice-form

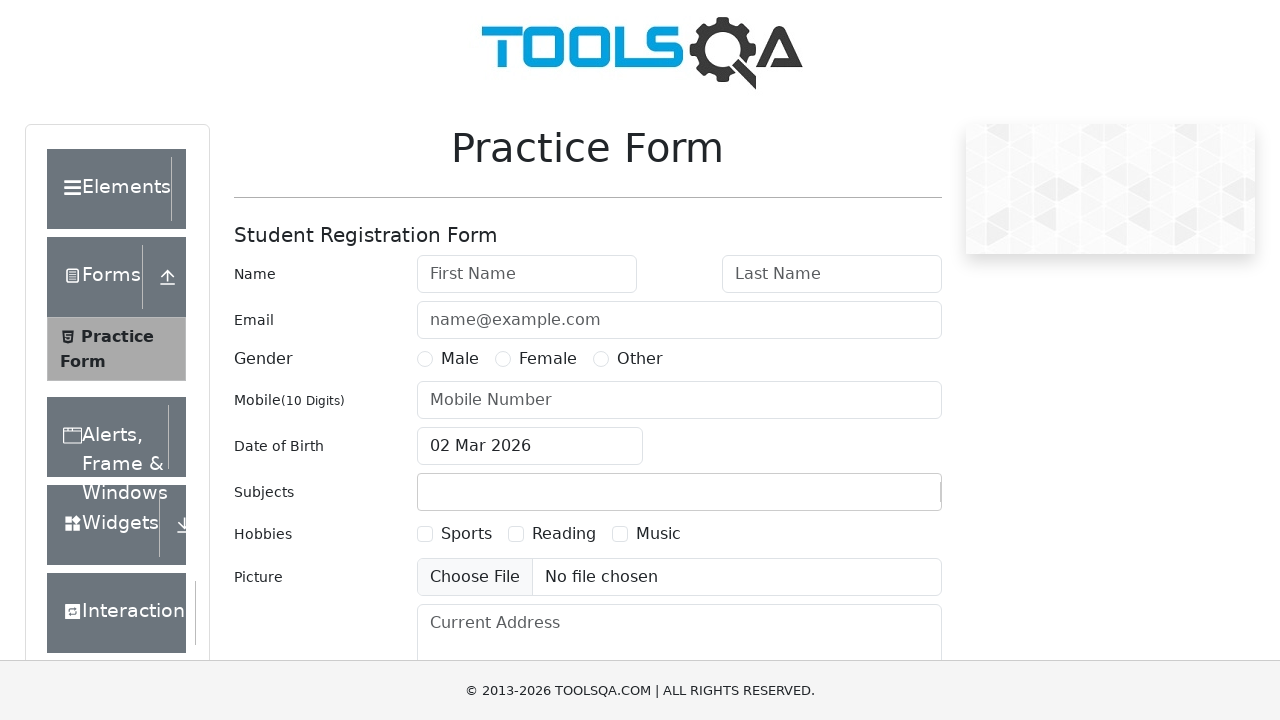

Navigated to practice form page
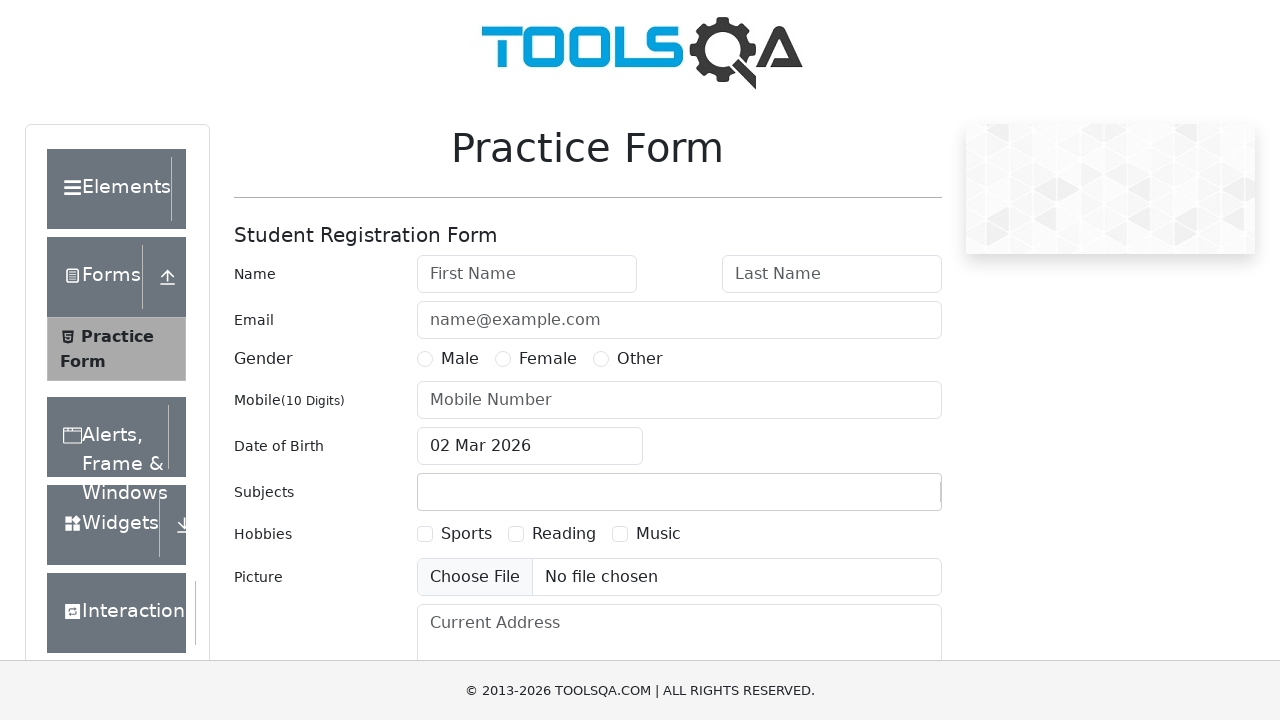

Filled email field with 'john.doe@example.com' on #userEmail
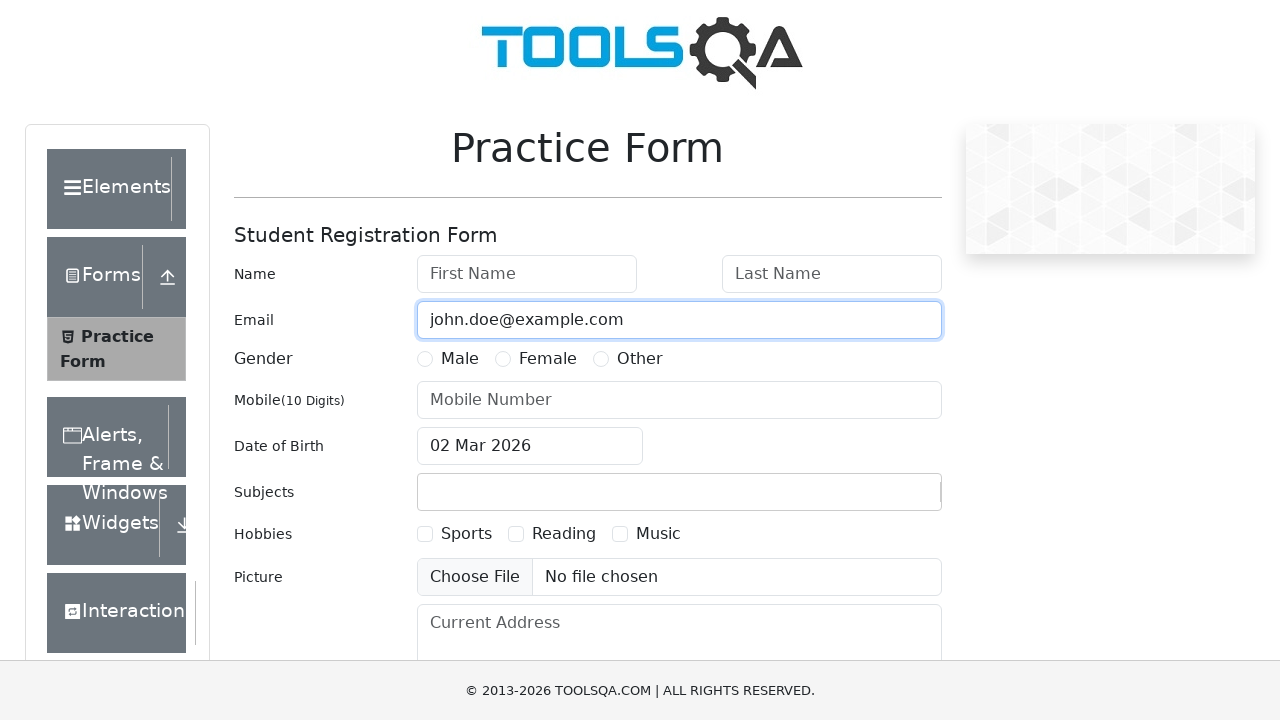

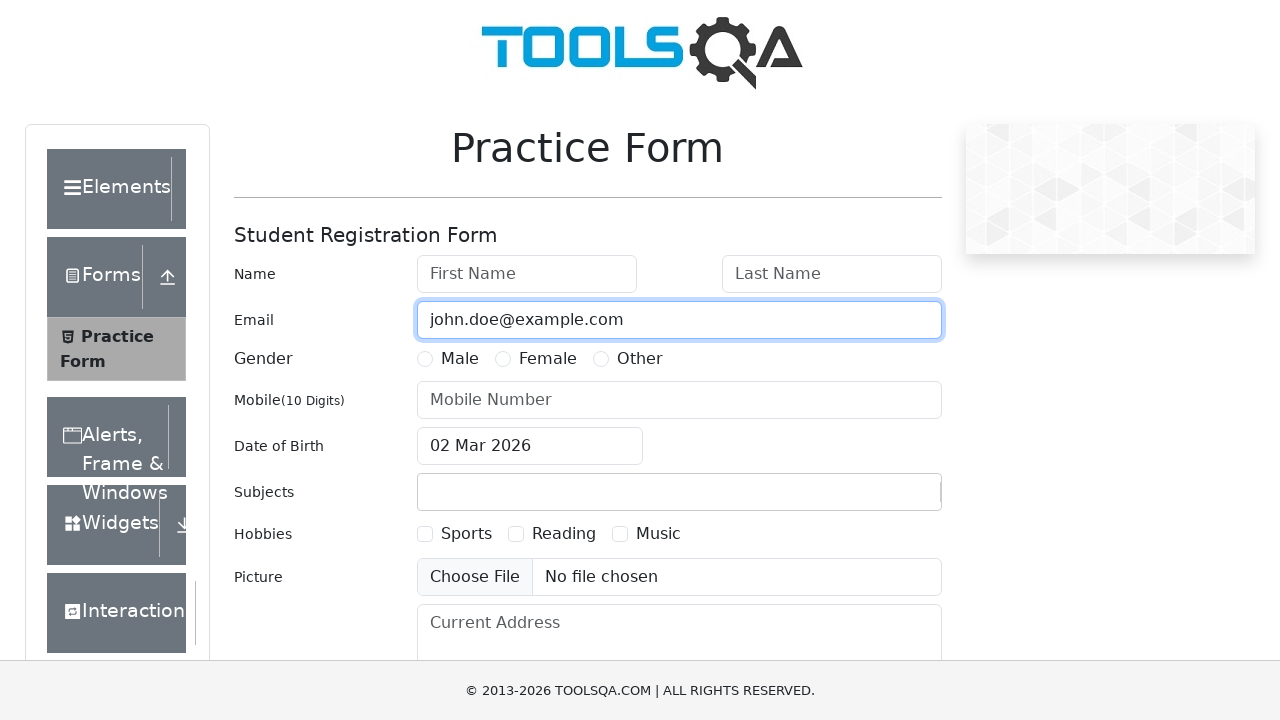